Tests jQuery UI datepicker functionality by opening the calendar, navigating to the next month, and selecting a specific date

Starting URL: https://jqueryui.com/datepicker/

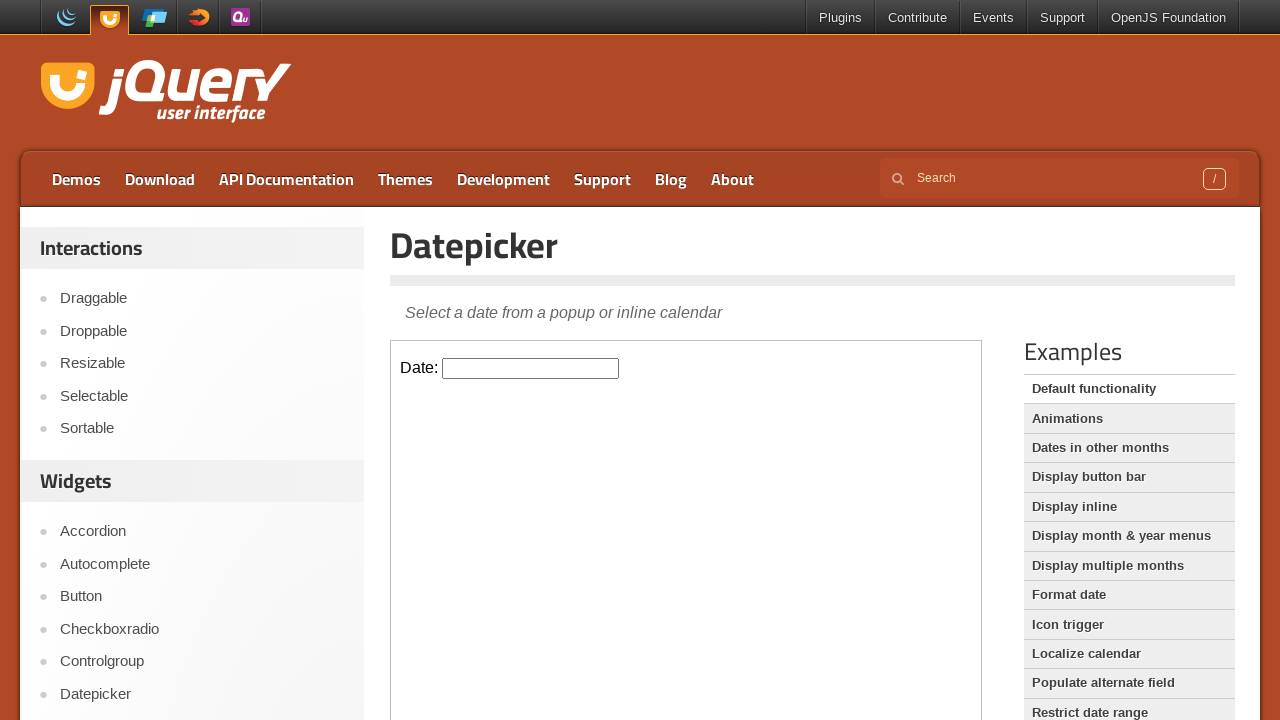

Clicked datepicker input field in iframe at (531, 368) on iframe >> nth=0 >> internal:control=enter-frame >> #datepicker
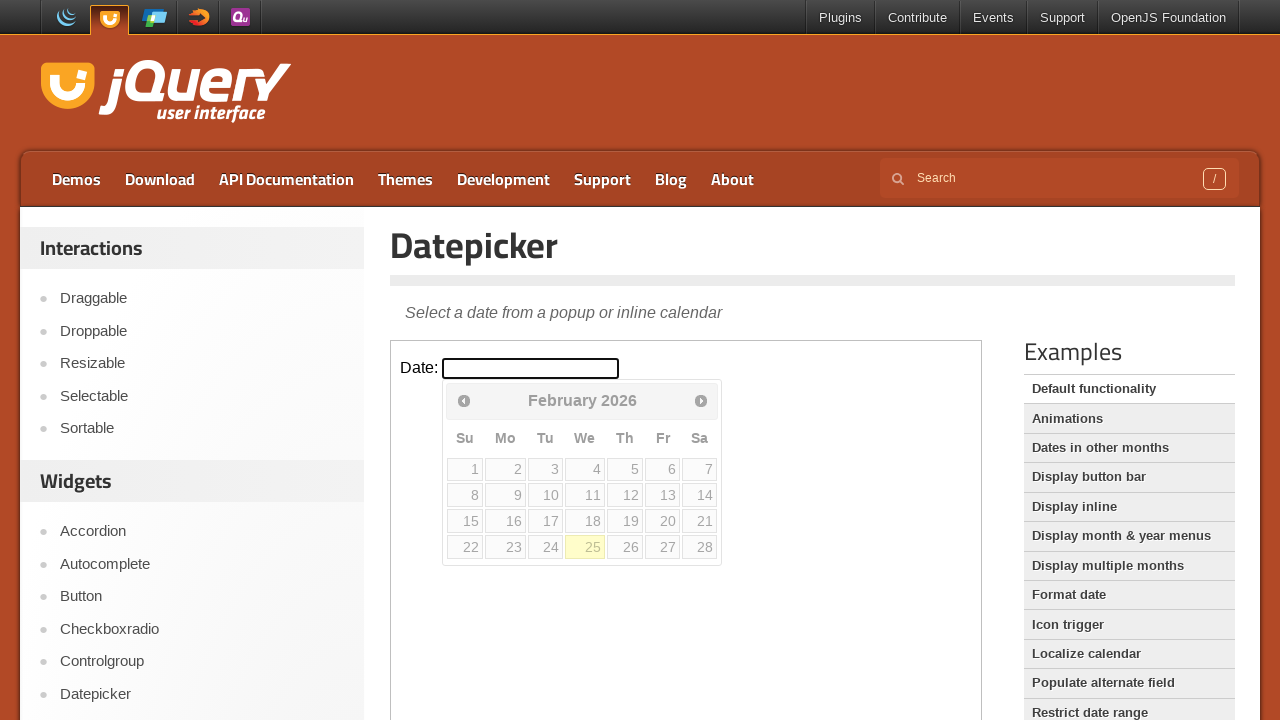

Clicked Next button to navigate to next month at (701, 400) on iframe >> nth=0 >> internal:control=enter-frame >> a[title='Next']
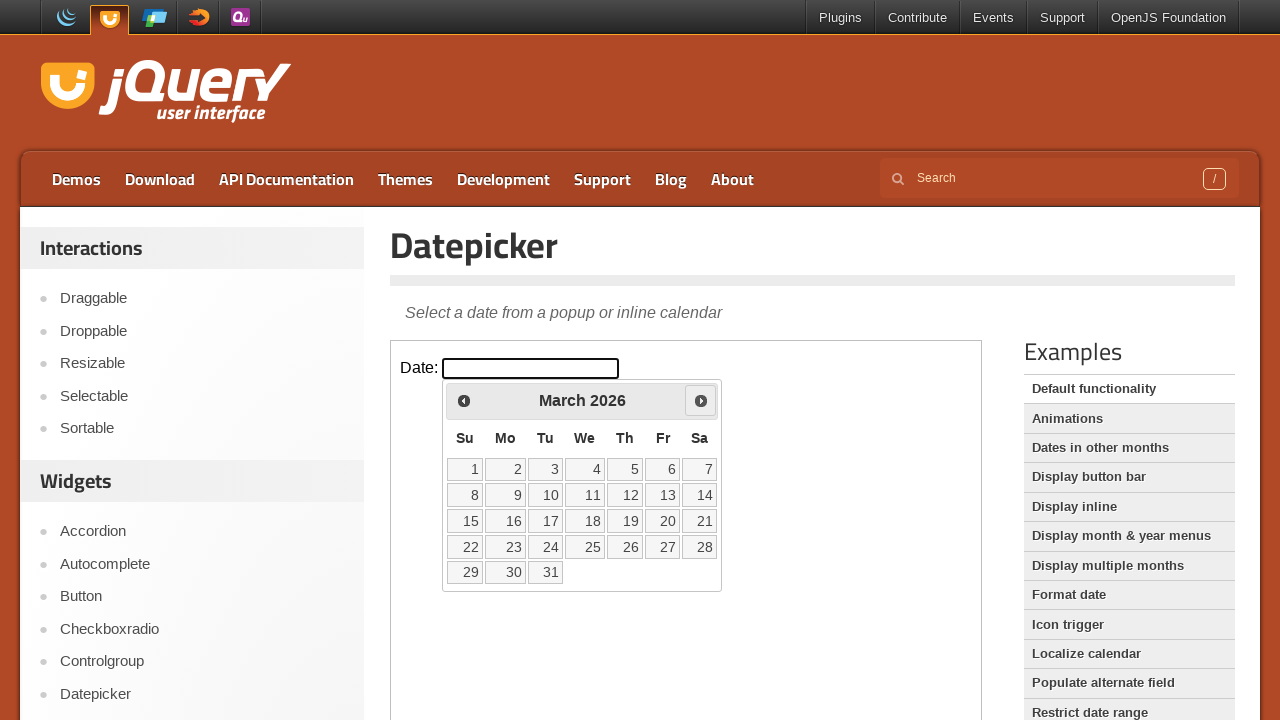

Selected the 25th day from the calendar at (585, 547) on iframe >> nth=0 >> internal:control=enter-frame >> xpath=//table/tbody/tr/td/a[.
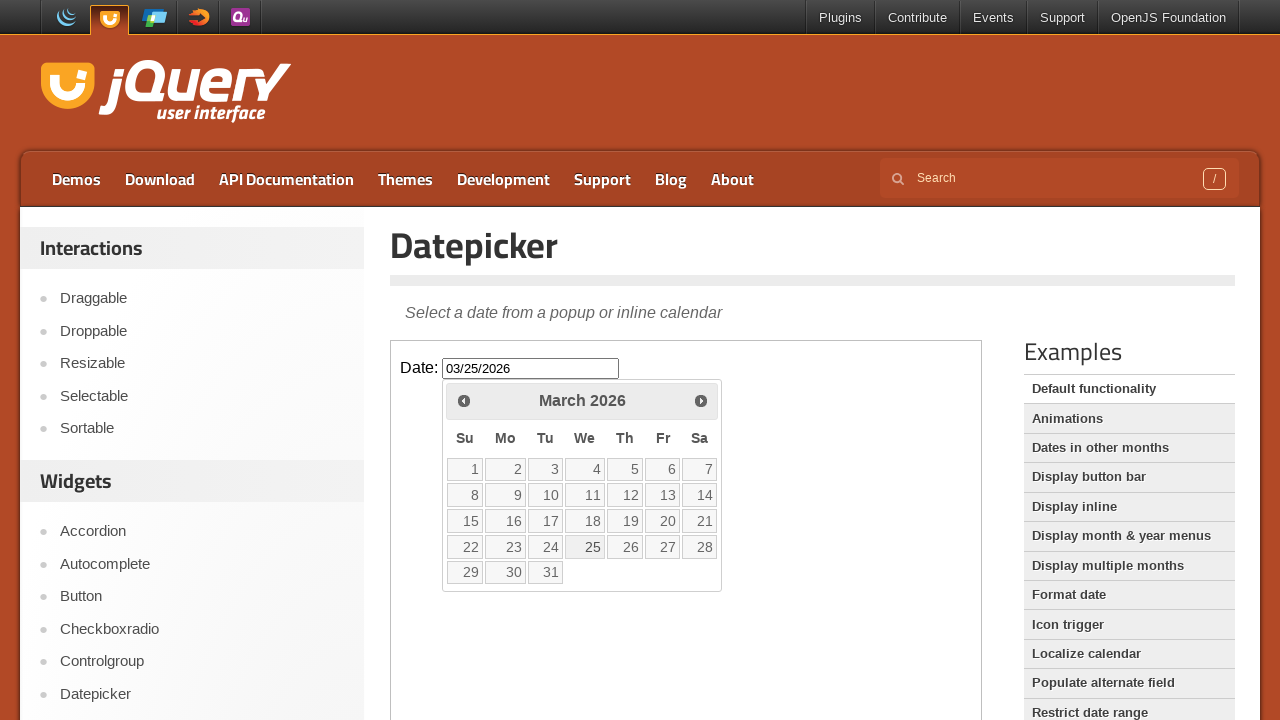

Retrieved selected date value: 03/25/2026
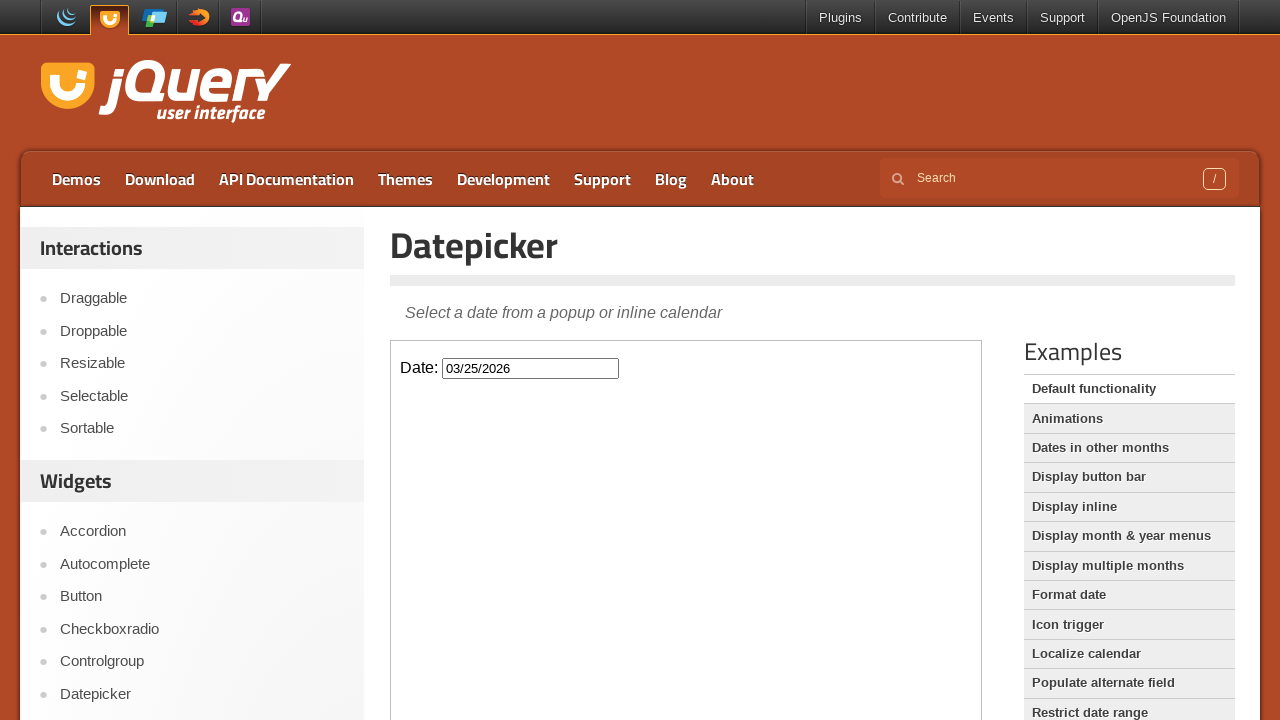

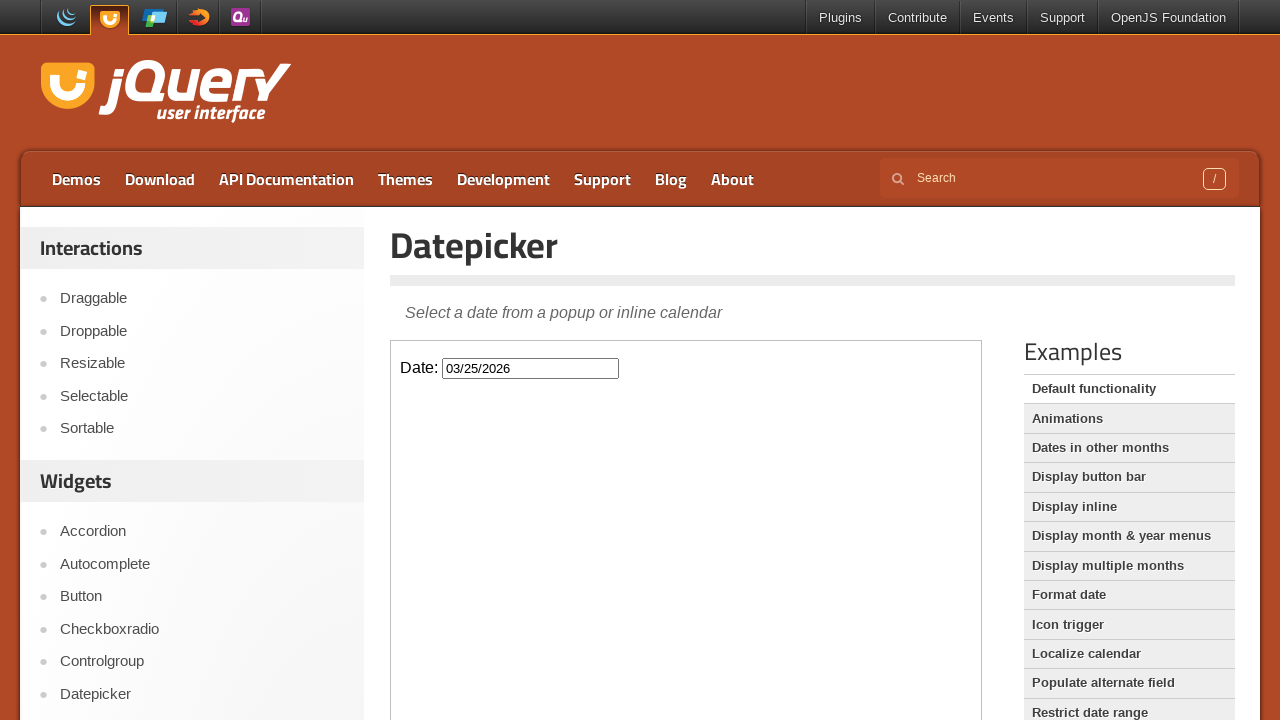